Tests navigation to the Edit/Input page and verifies the Input heading is visible

Starting URL: https://letcode.in/test

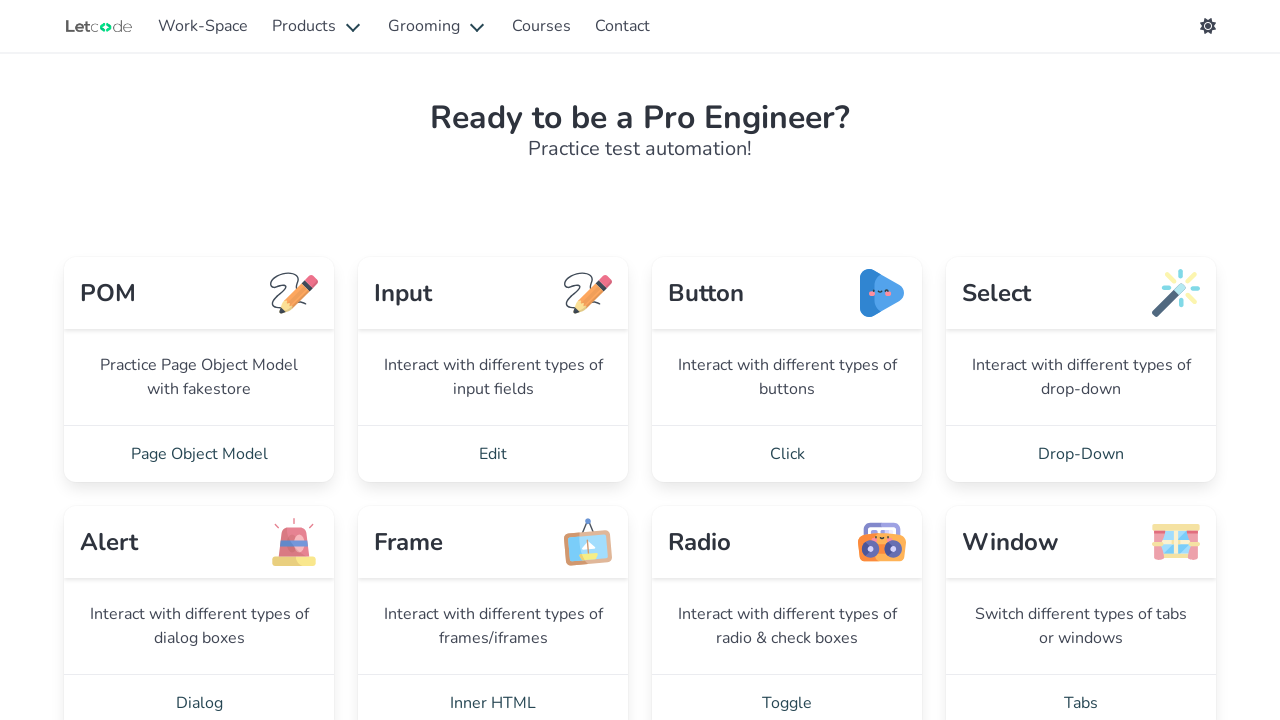

Clicked on the Edit link to navigate to Edit/Input page at (493, 454) on internal:role=link[name="Edit"i]
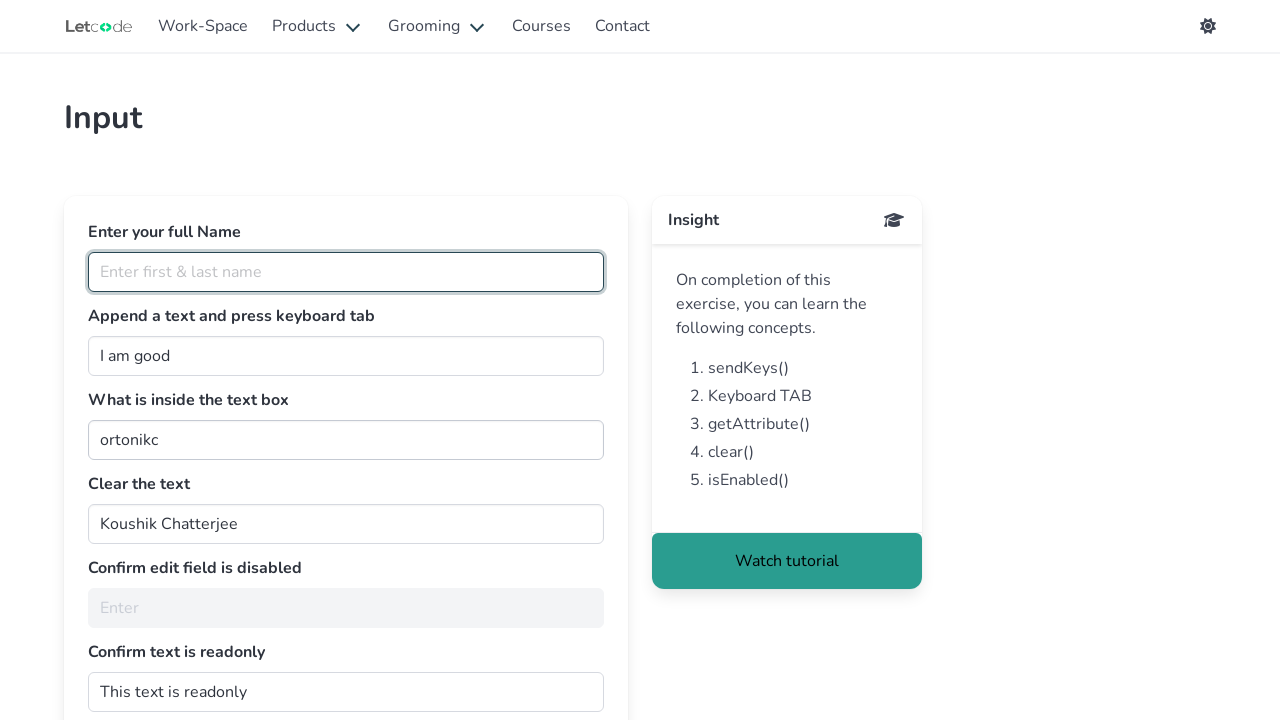

Verified the Input heading is visible on the page
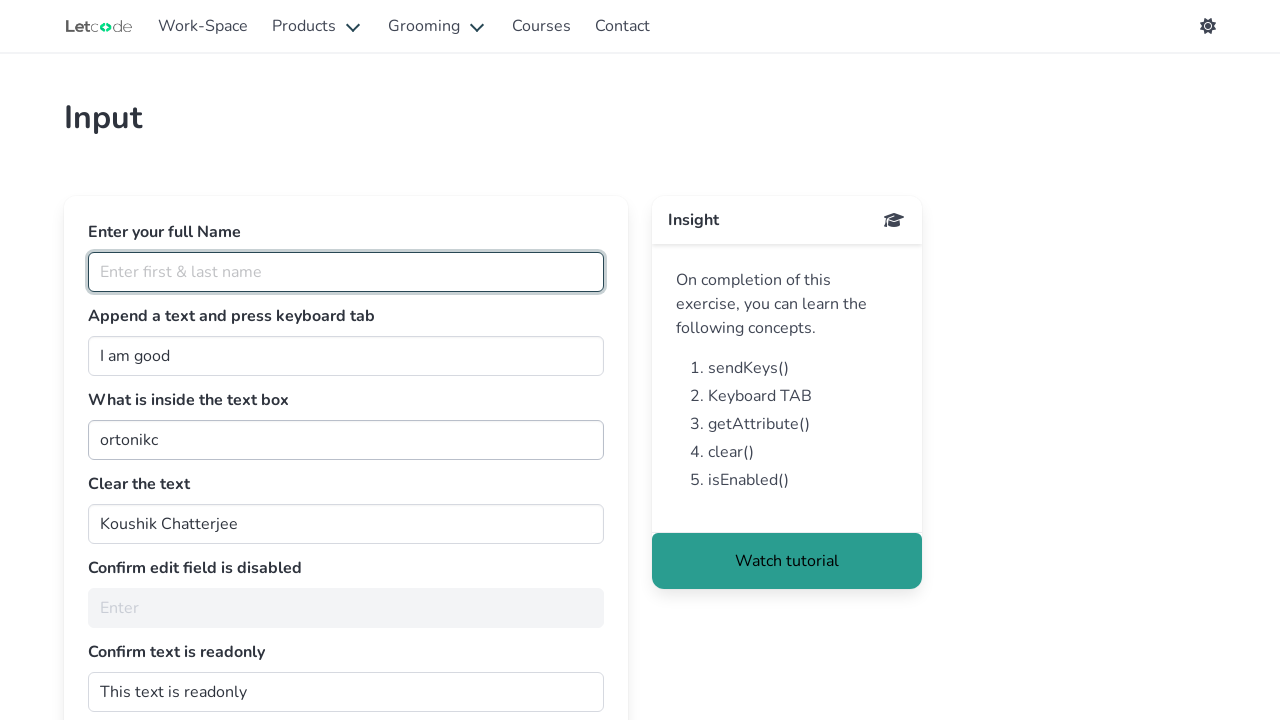

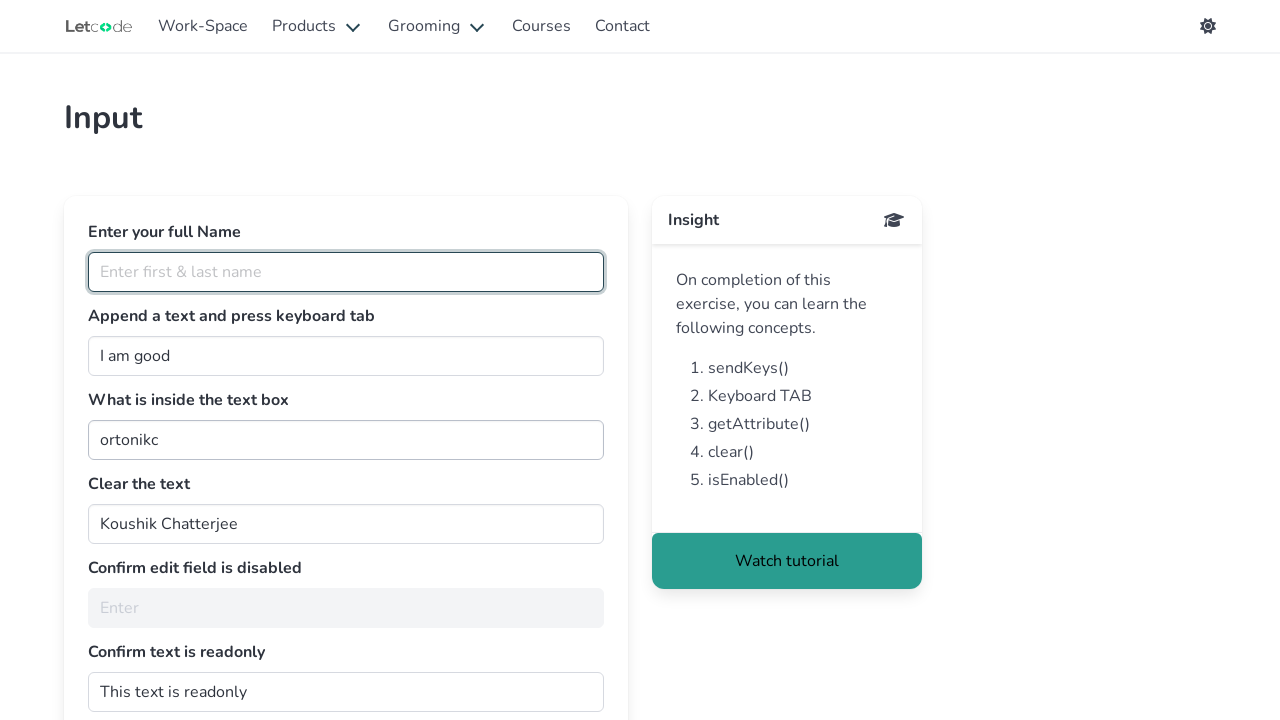